Tests the autocomplete feature by navigating to the autocomplete page and entering an address in the autocomplete input field

Starting URL: http://formy-project.herokuapp.com/

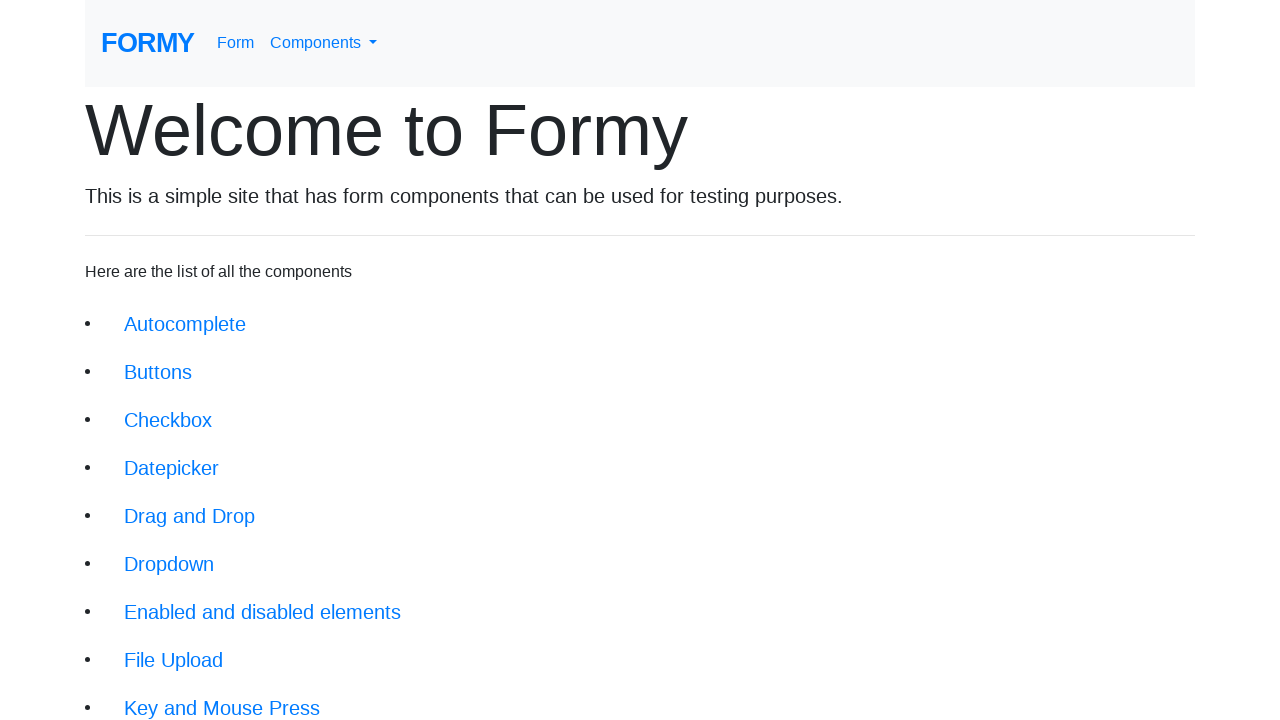

Autocomplete button selector found and ready
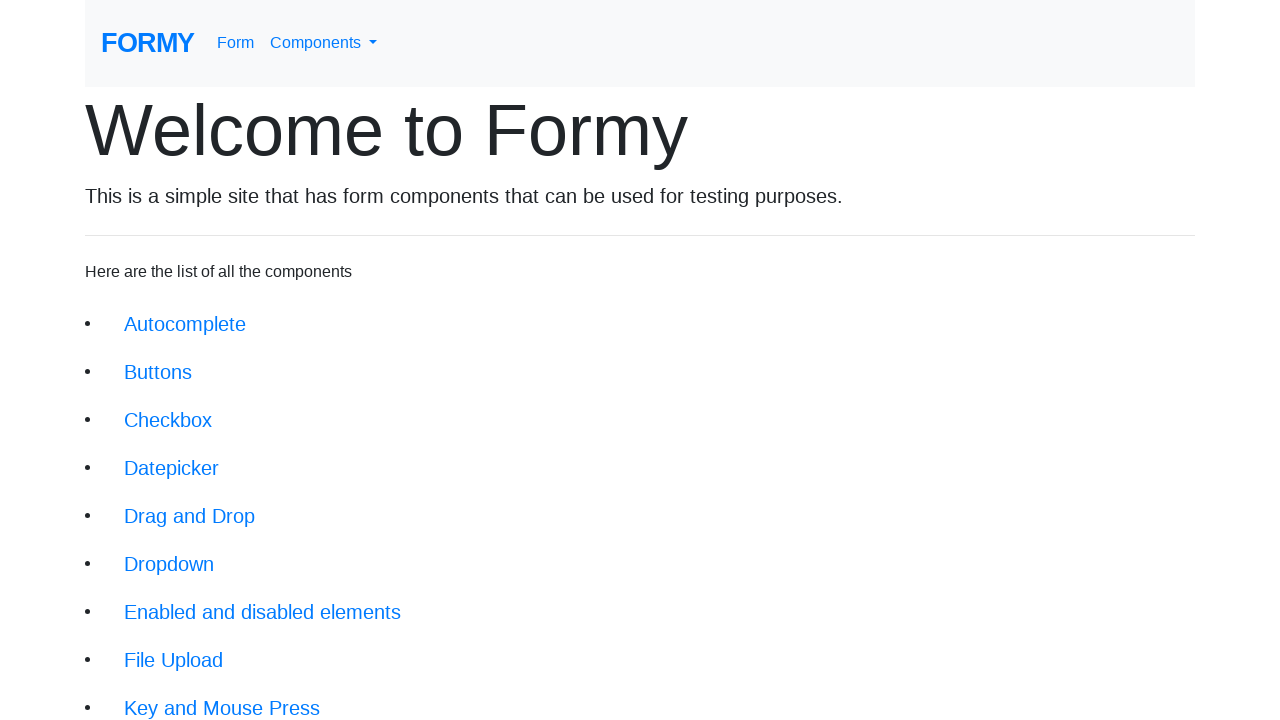

Clicked the Autocomplete button to navigate to autocomplete page at (185, 324) on a.btn.btn-lg[href='/autocomplete']
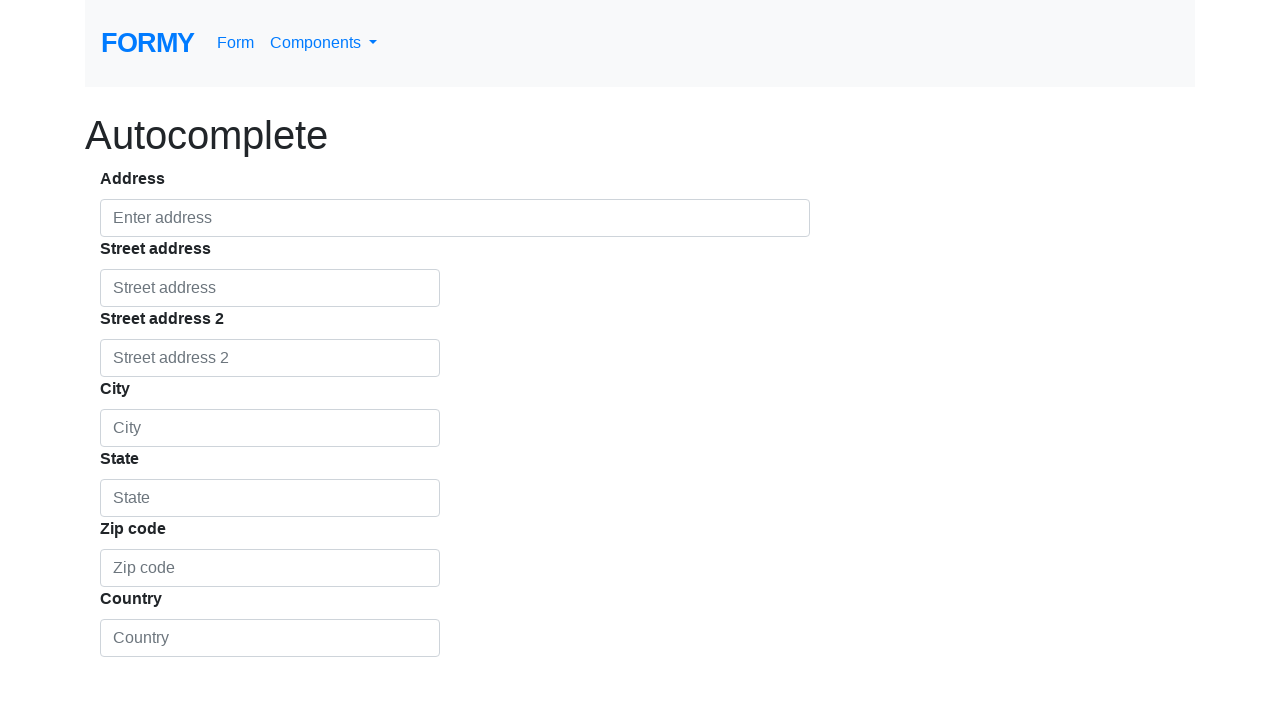

Autocomplete input field is now visible
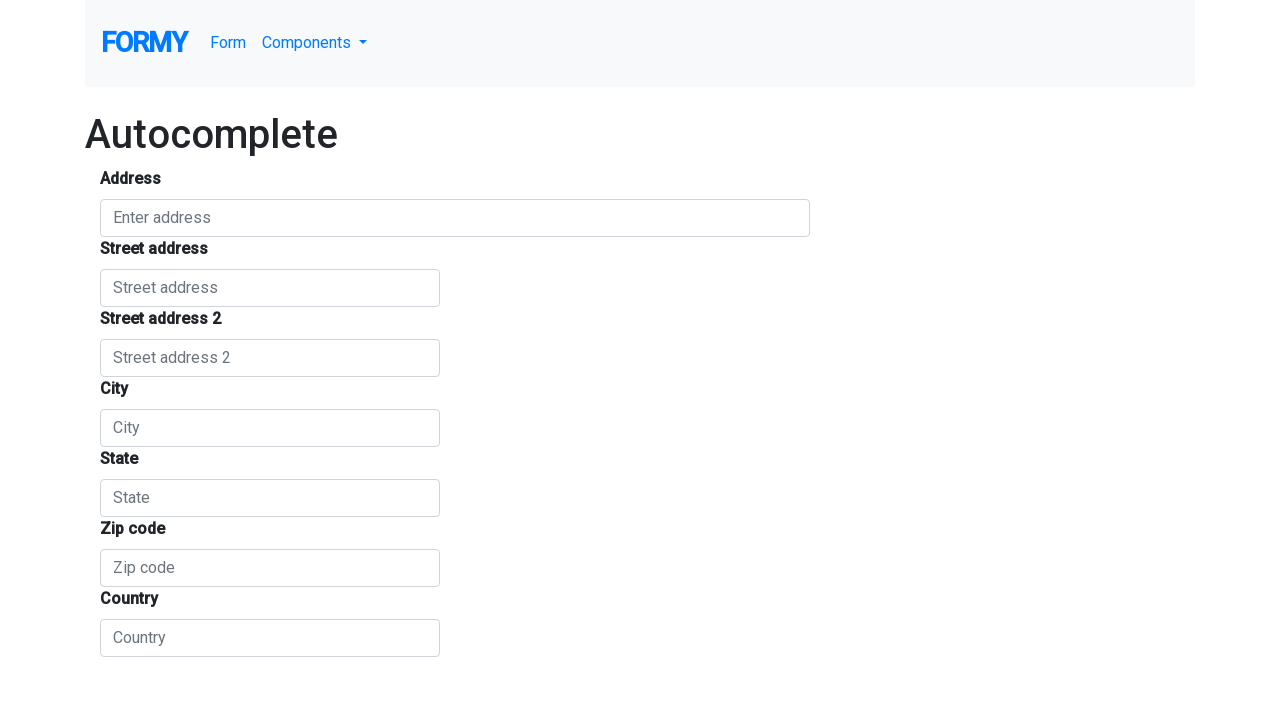

Entered address '1555 Park Blvd, Palo Alto, CA' in the autocomplete input field on #autocomplete
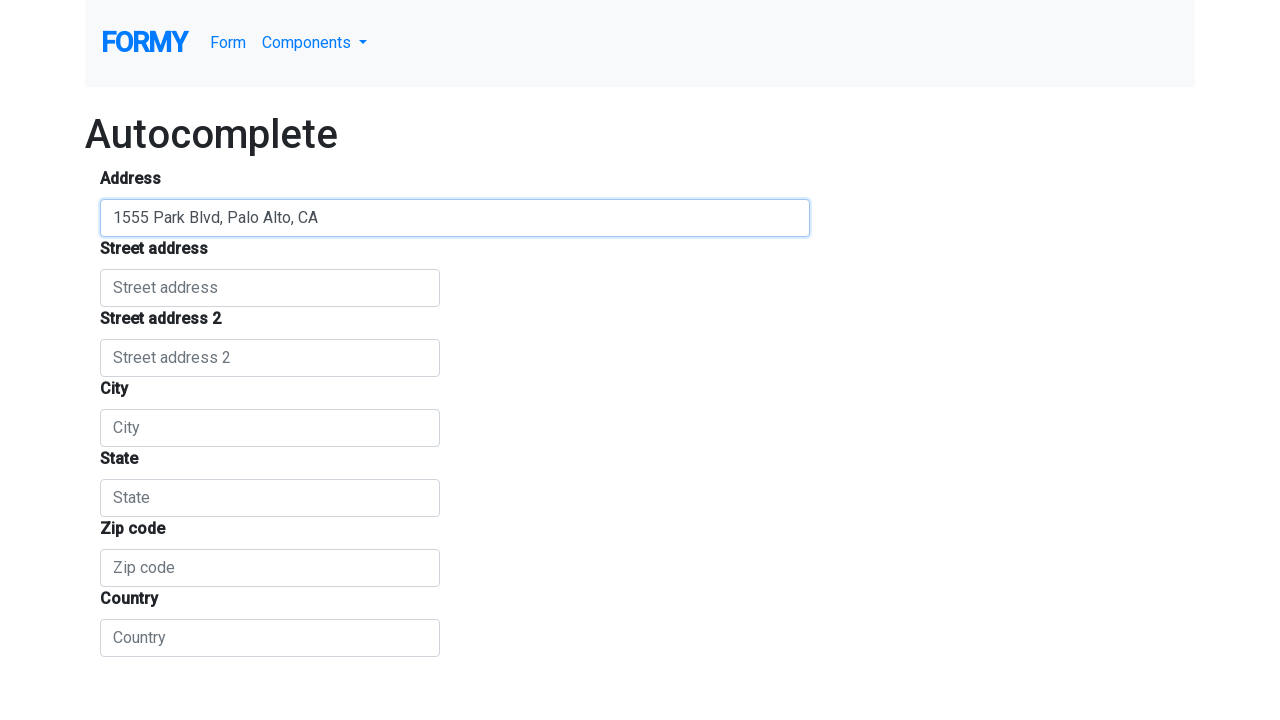

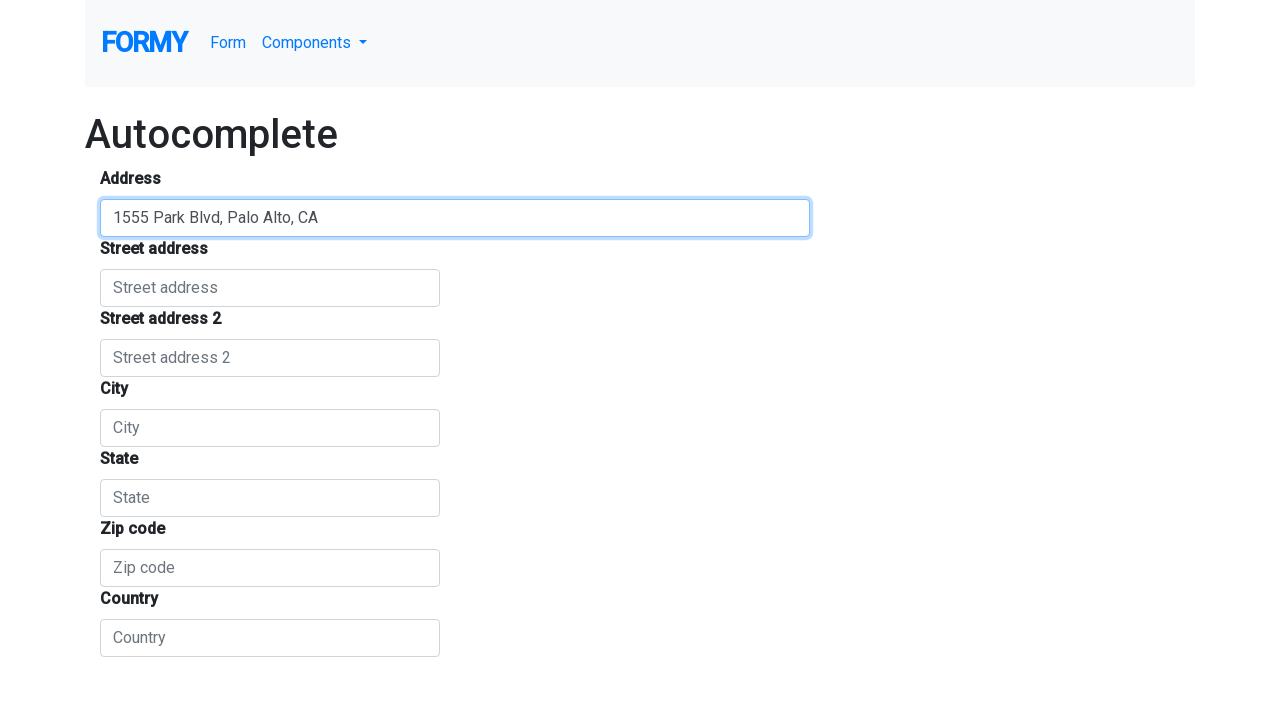